Tests car search functionality on Koons Toyota website by selecting vehicle type, make, model, and searching for a specific trim level

Starting URL: https://www.koonstoyotatysonscorner.com/

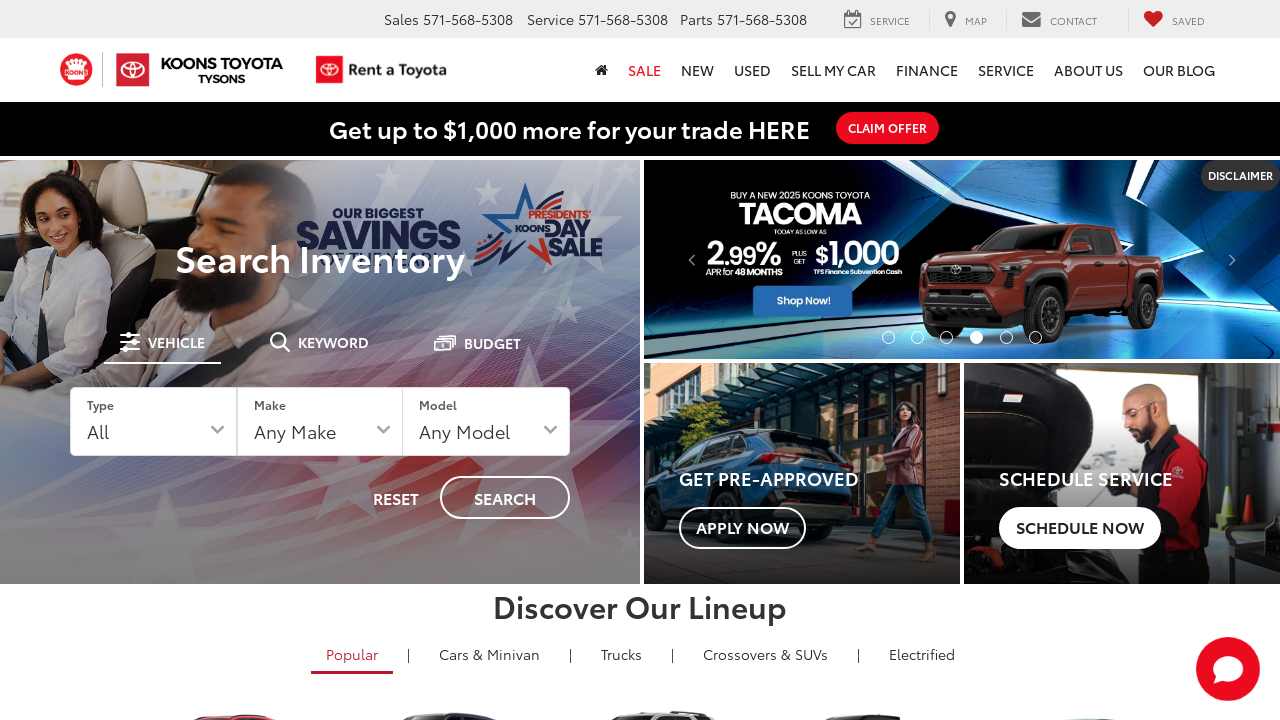

Selected 'New' from vehicle type dropdown on select#searchByFilterType
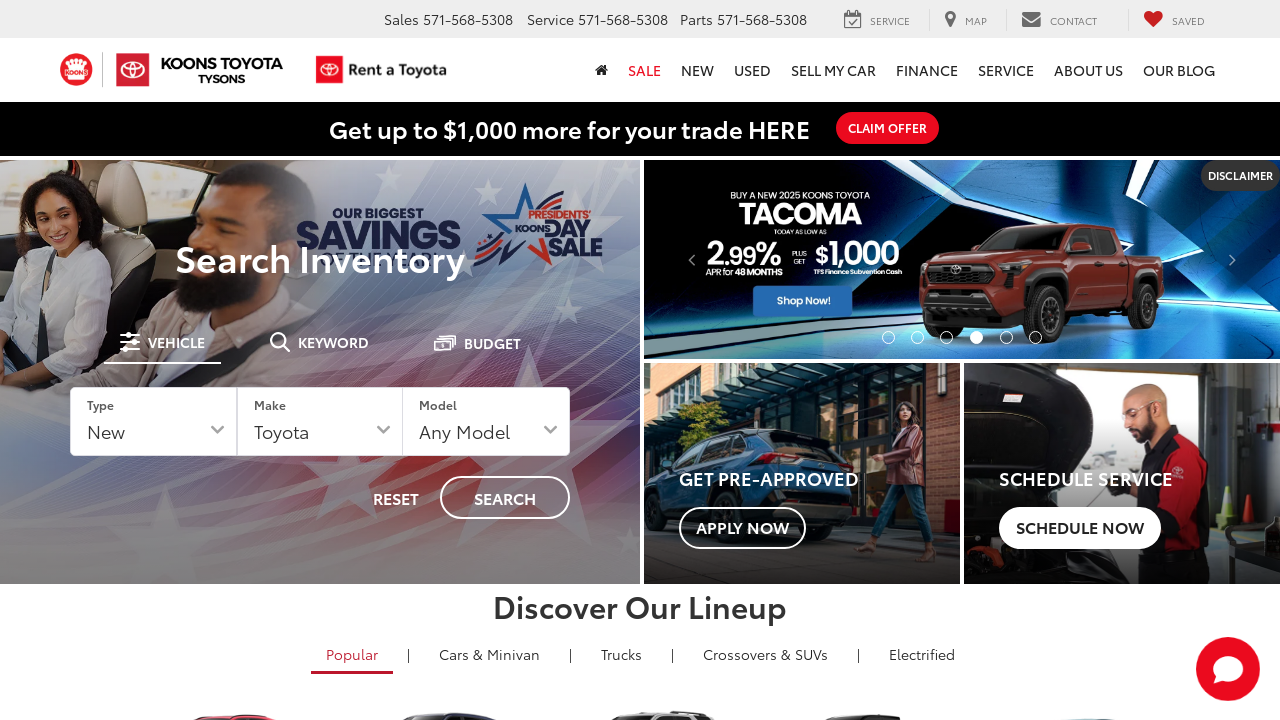

Selected 'Toyota' from make dropdown on select#searchByFilterMakes
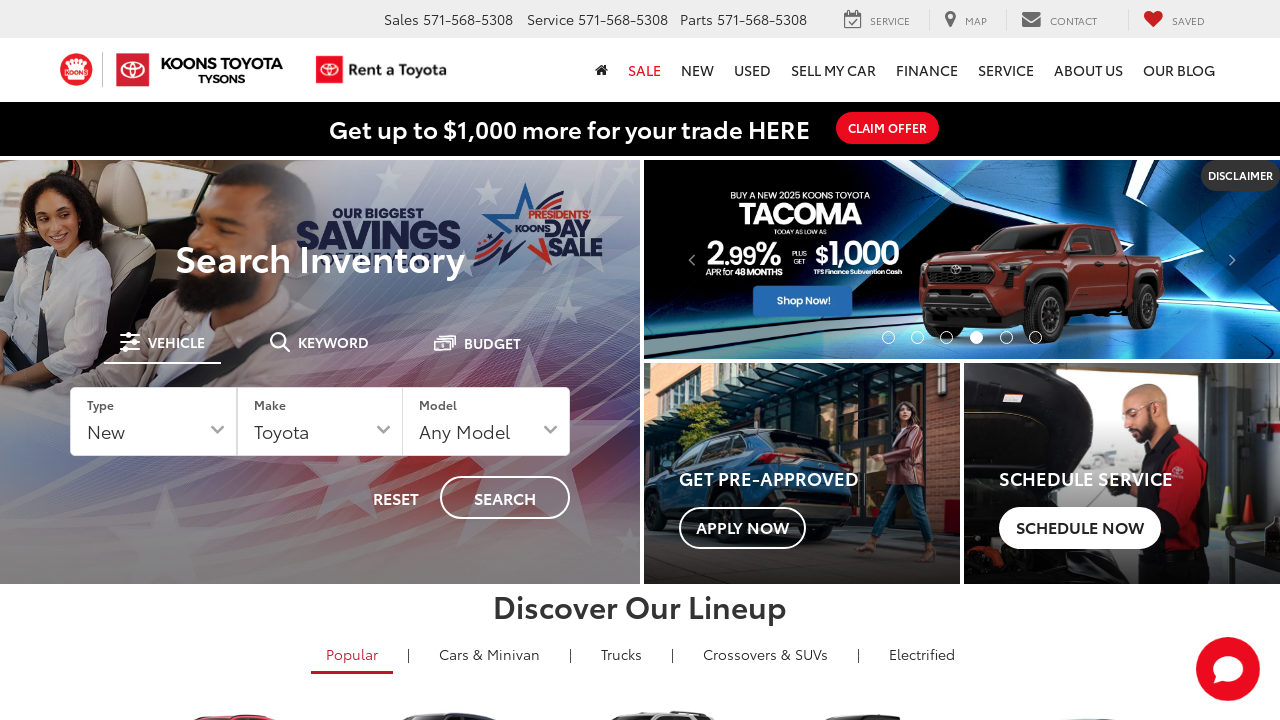

Selected 'RAV4' from model dropdown on select#searchByFilterModels
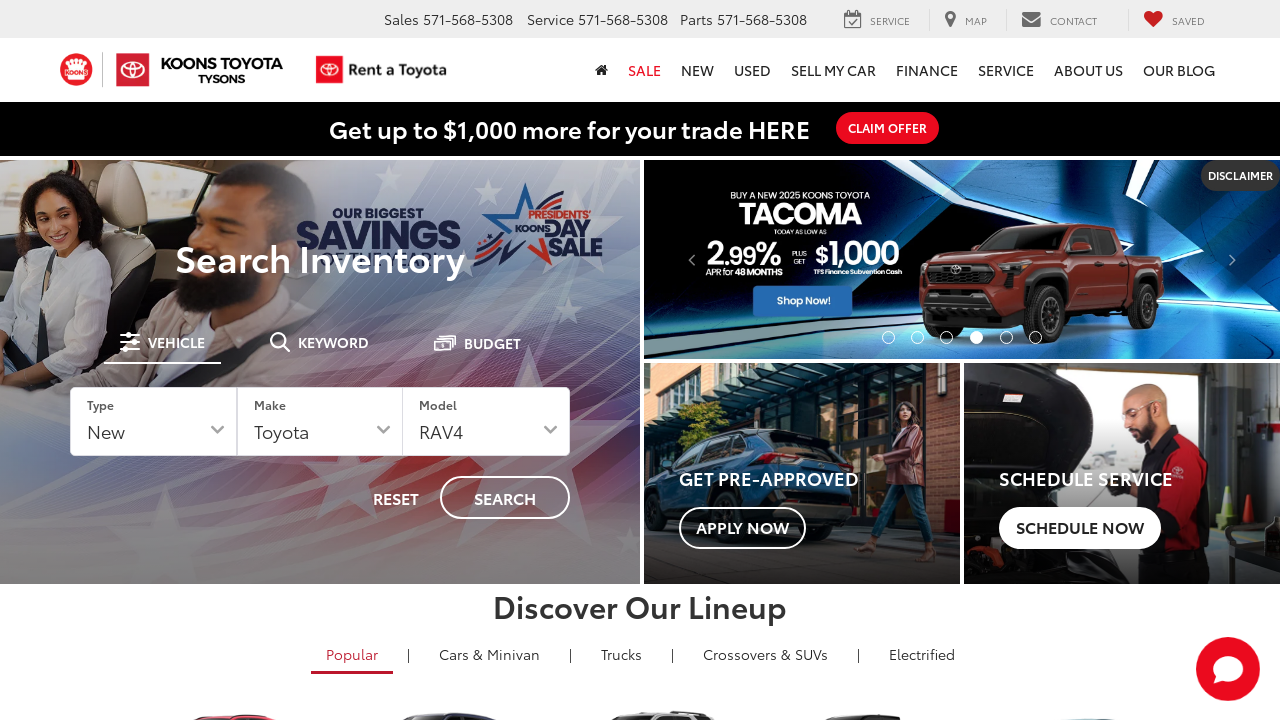

Clicked search button to initiate vehicle search at (505, 498) on button.search-by-filter__search-button.desktop.btn.stat-button-link
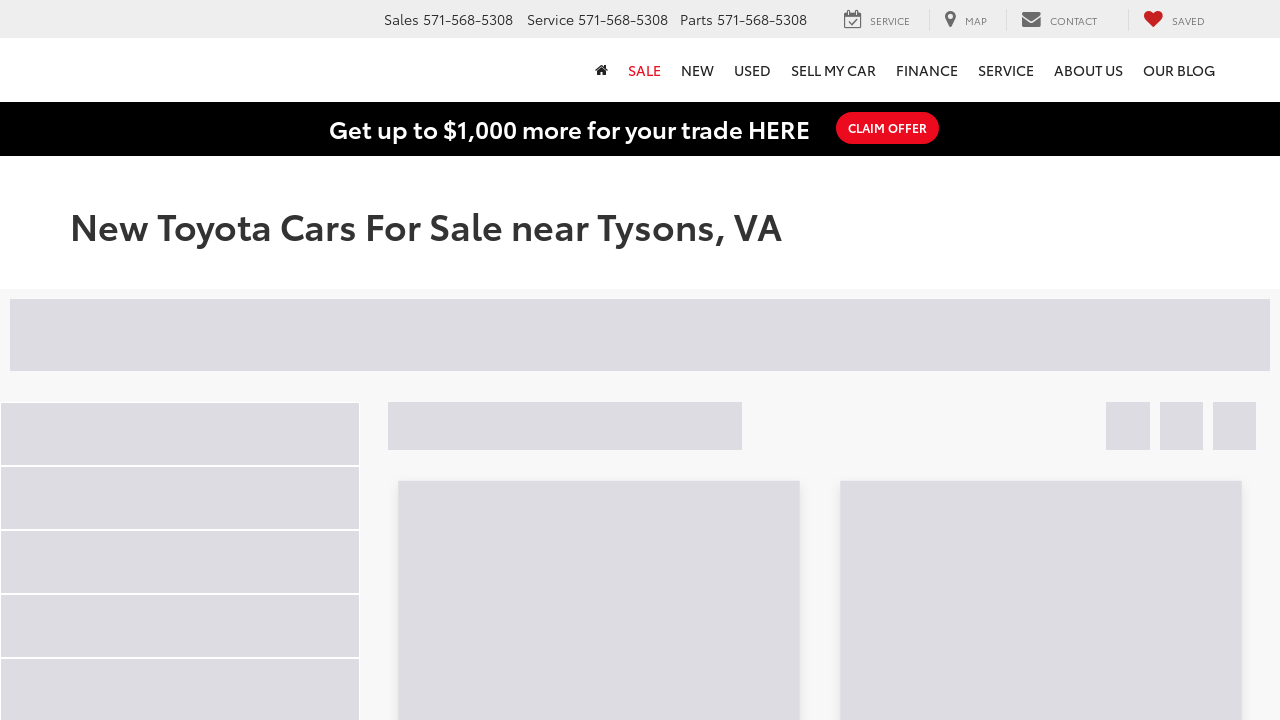

No popup appeared - proceeded with search
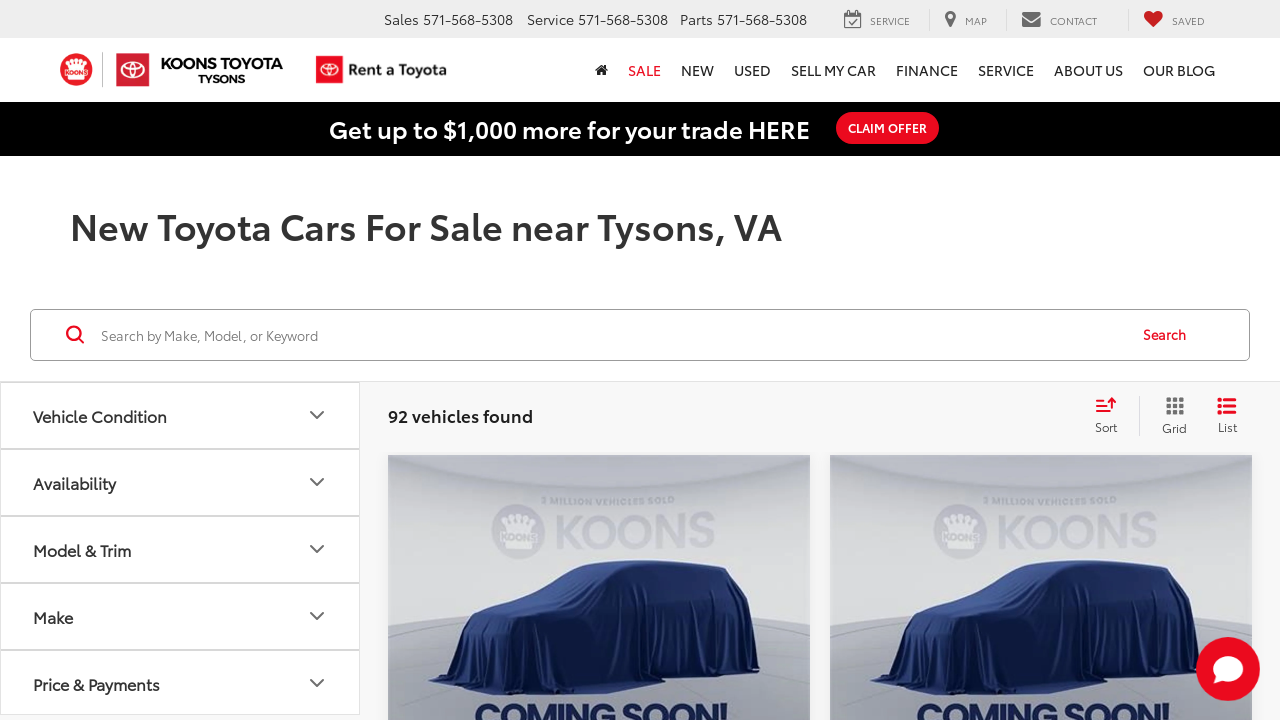

Filled trim search field with 'XLE Premium' on input[id$='-input-desktop']
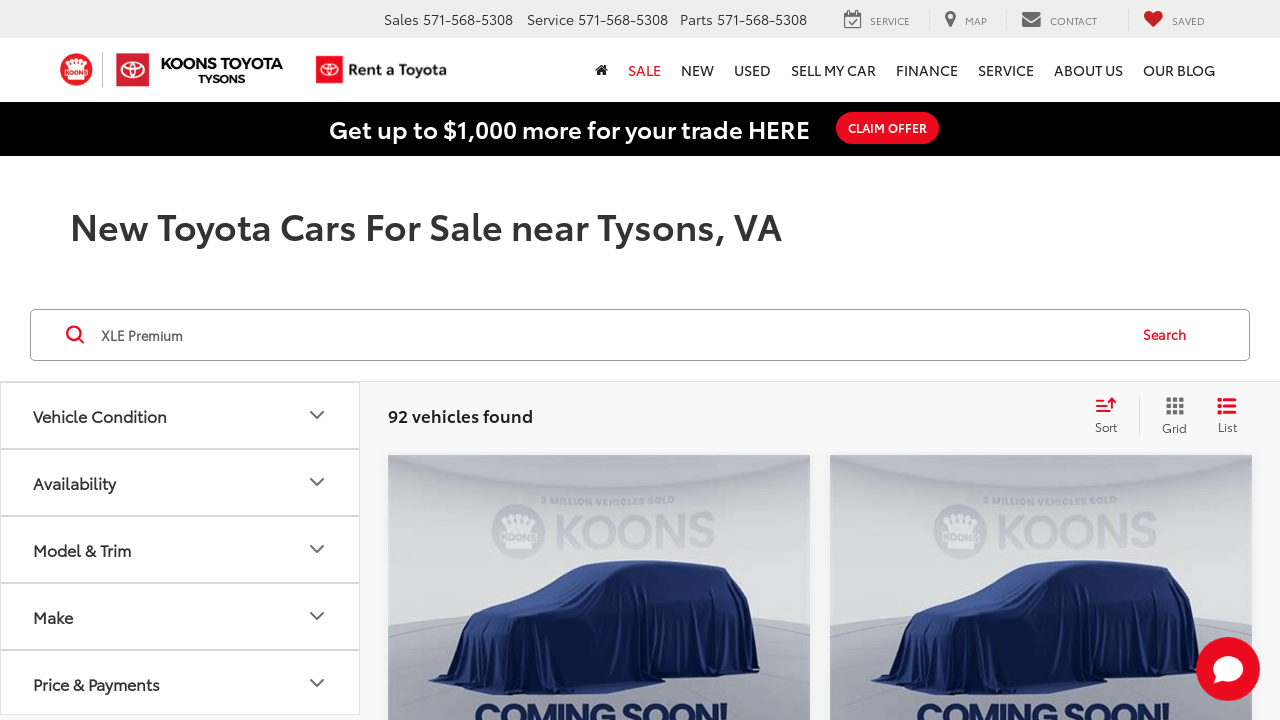

Pressed Enter to search for 'XLE Premium' trim level on input[id$='-input-desktop']
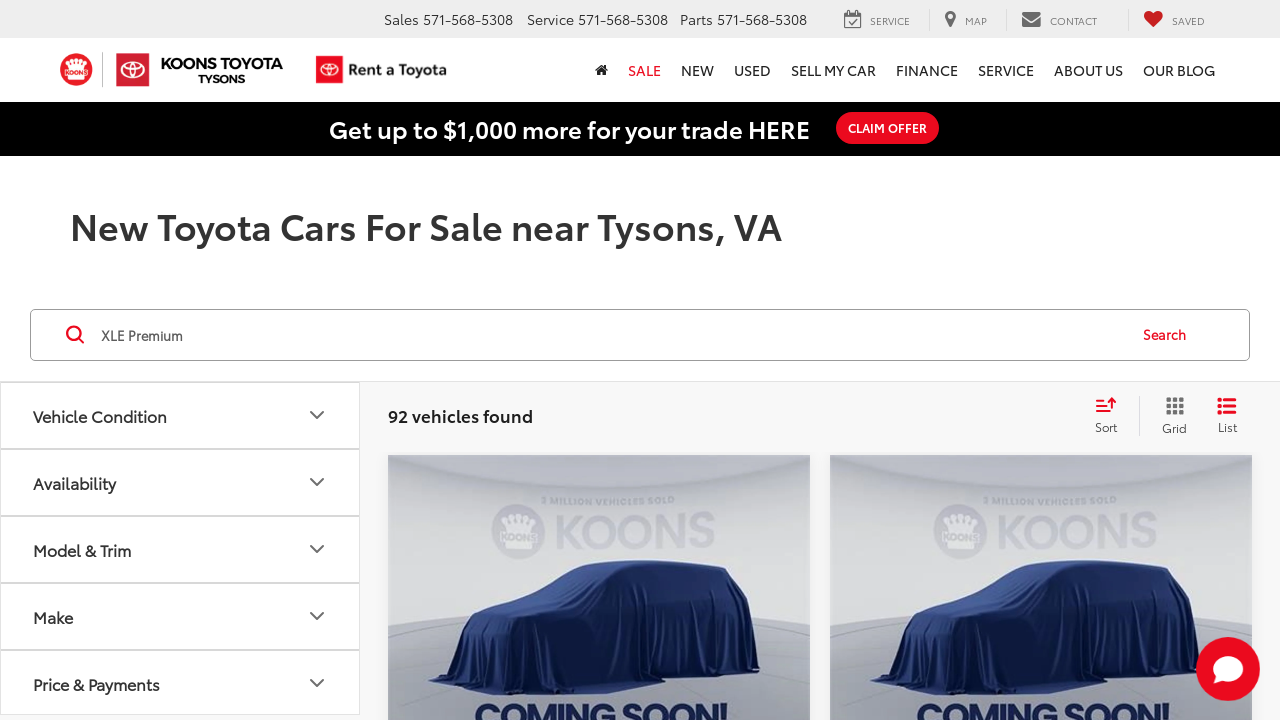

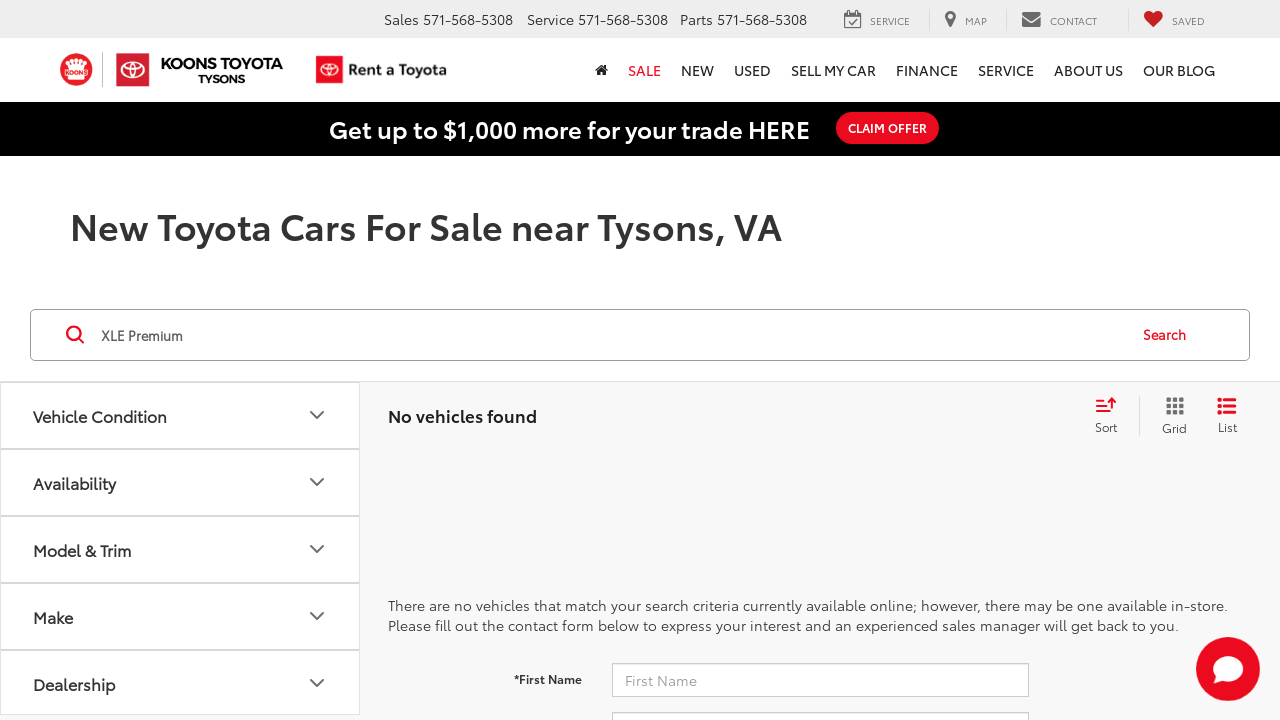